Tests a user registration form by filling out all fields including name, last name, gender, date of birth, address, email, password, company, comment, and role selection, then submitting the form.

Starting URL: https://katalon-test.s3.amazonaws.com/demo-aut/dist/html/form.html

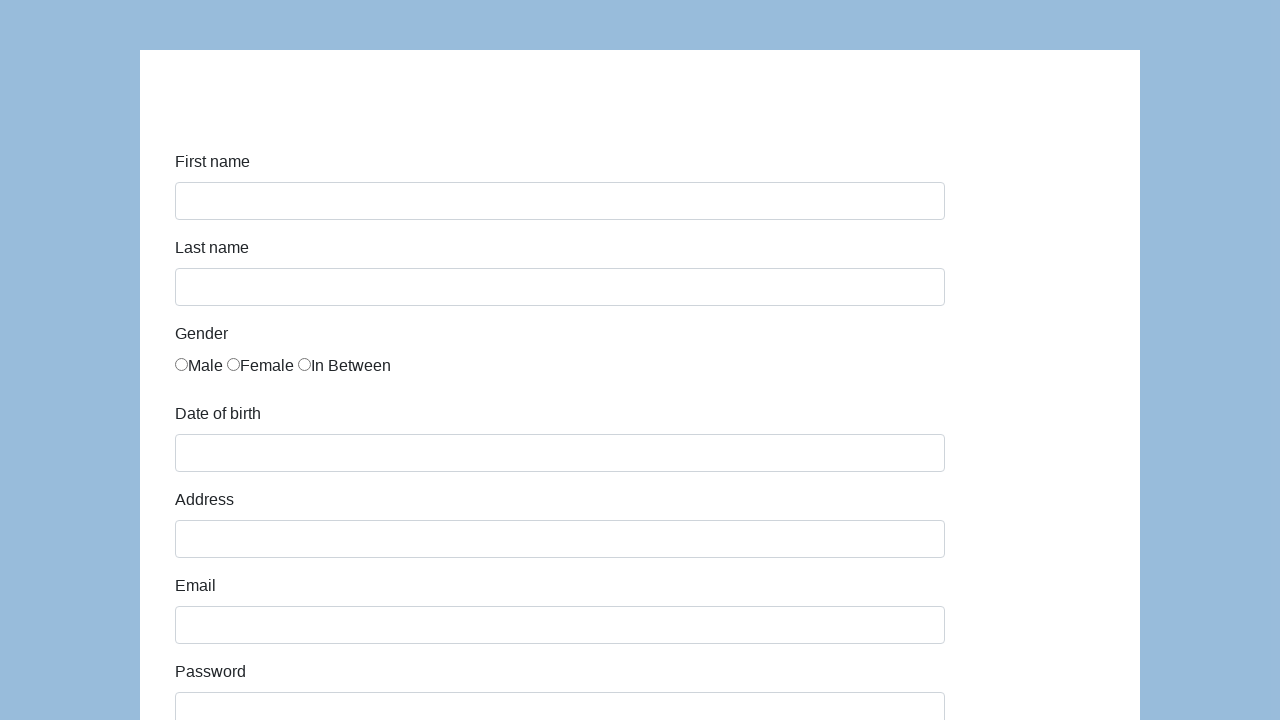

Clicked first name field at (560, 201) on #first-name
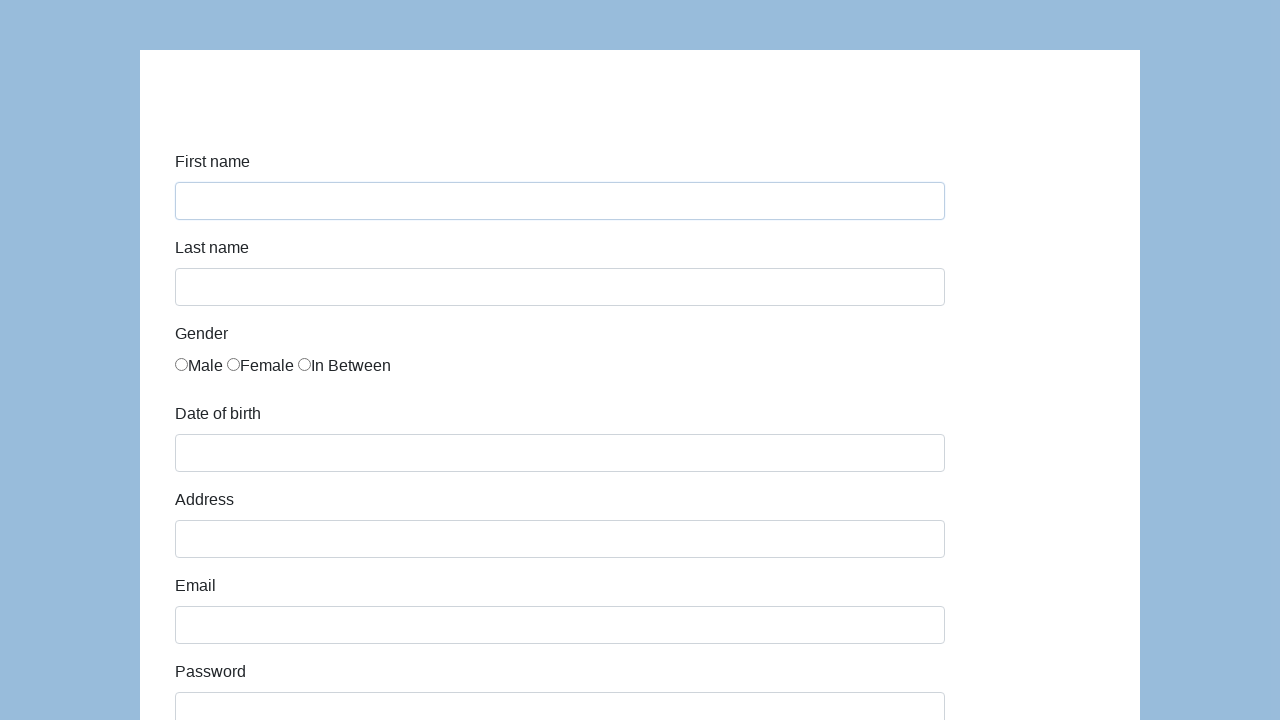

Filled first name field with 'Karol' on #first-name
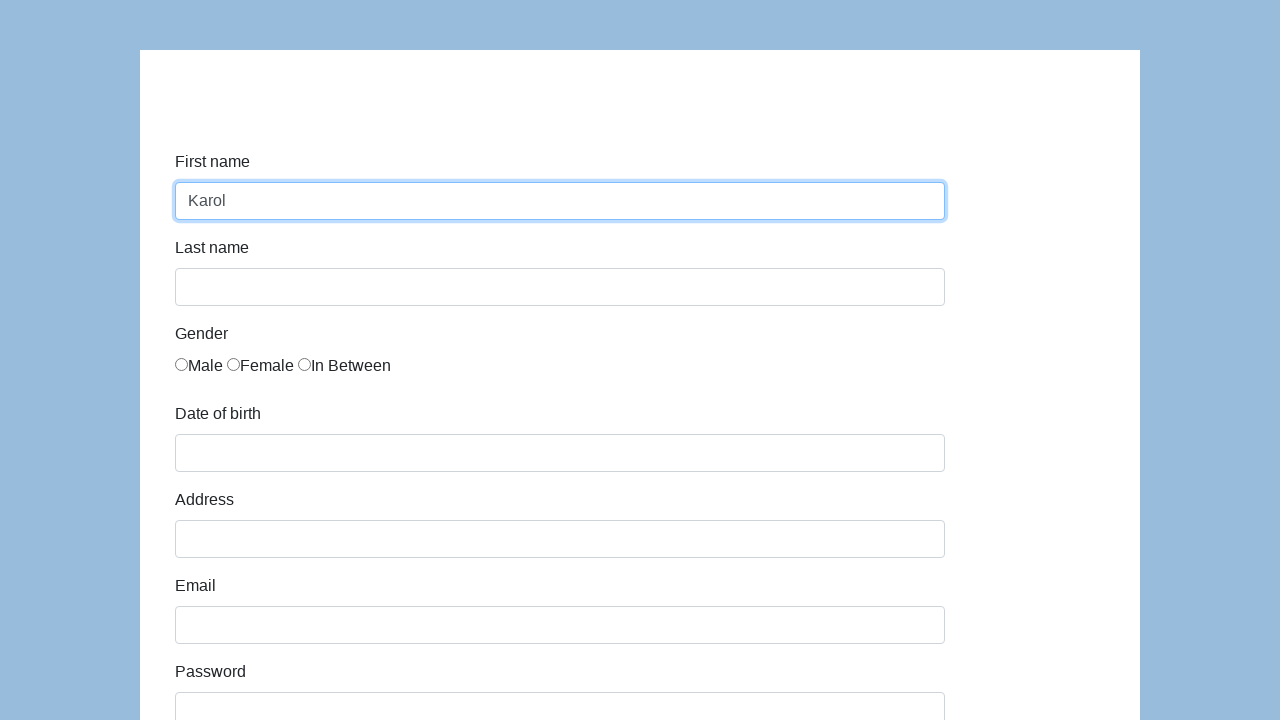

Clicked last name field at (560, 287) on #last-name
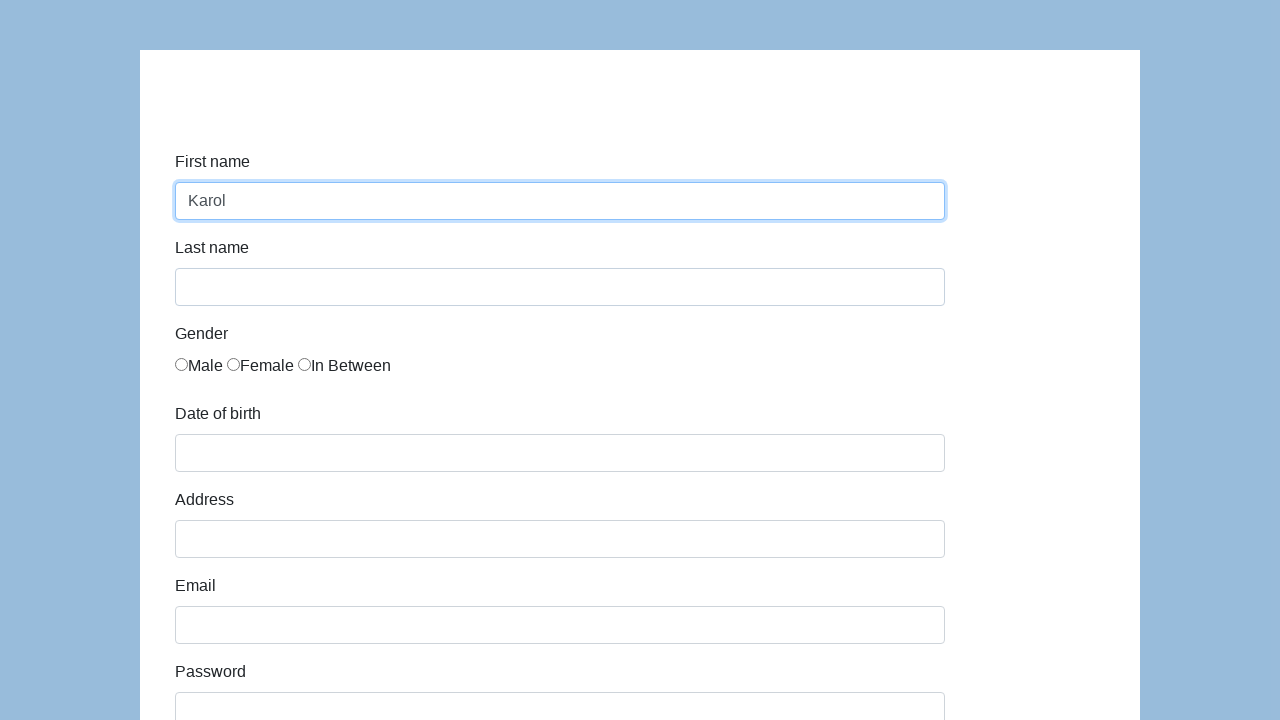

Filled last name field with 'Kowalski' on #last-name
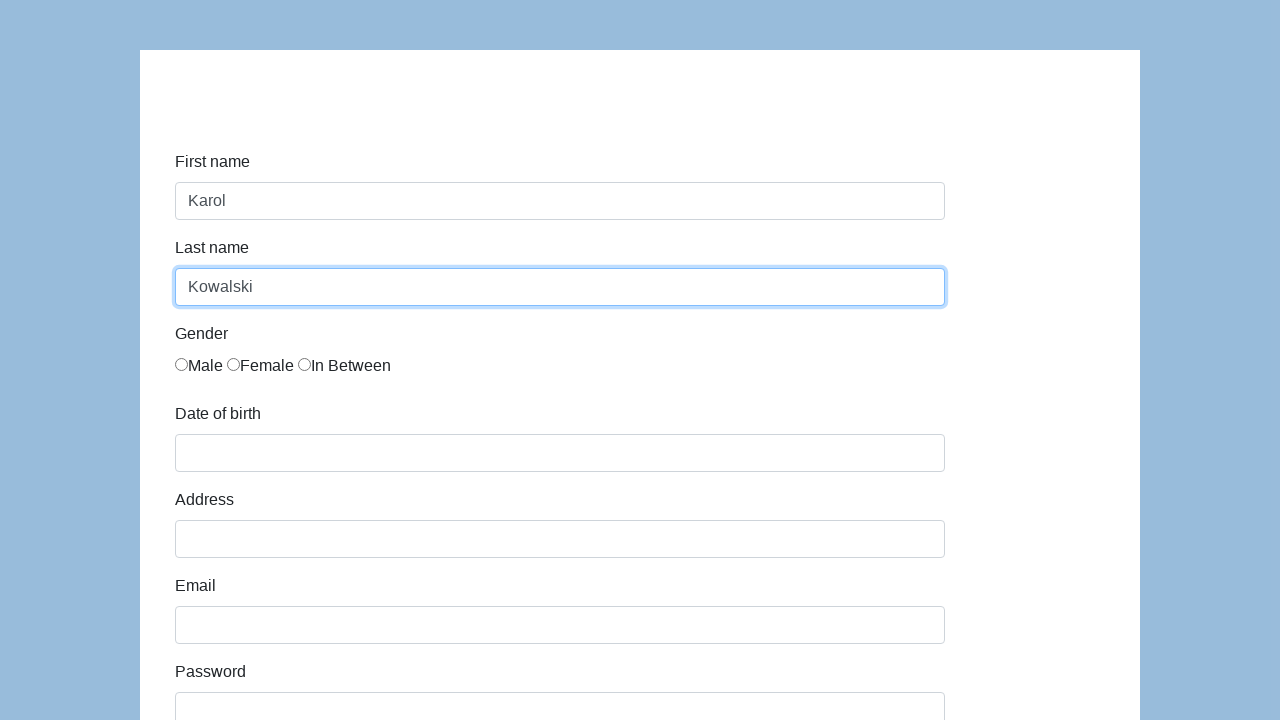

Selected male gender radio button at (182, 364) on xpath=//html/body/div/div/form/div[3]/div/div/label[1]/input
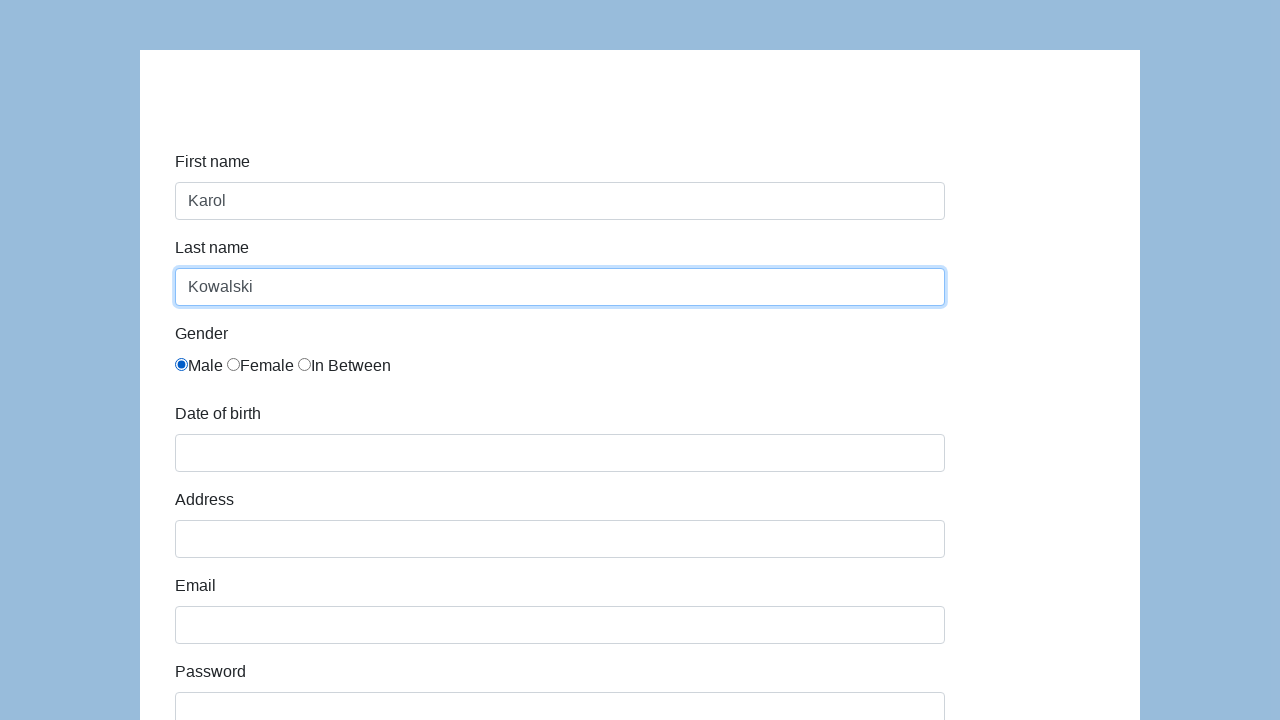

Clicked date of birth field at (560, 453) on #dob
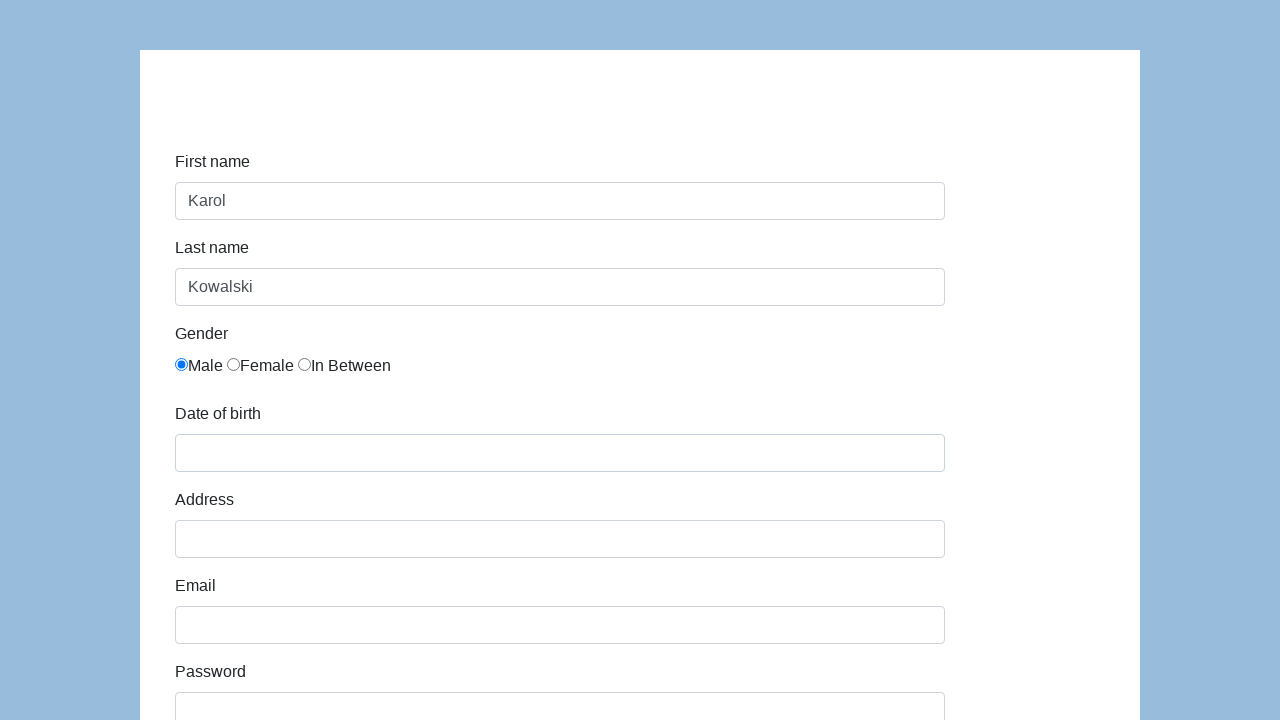

Filled date of birth with '05/22/2010' on #dob
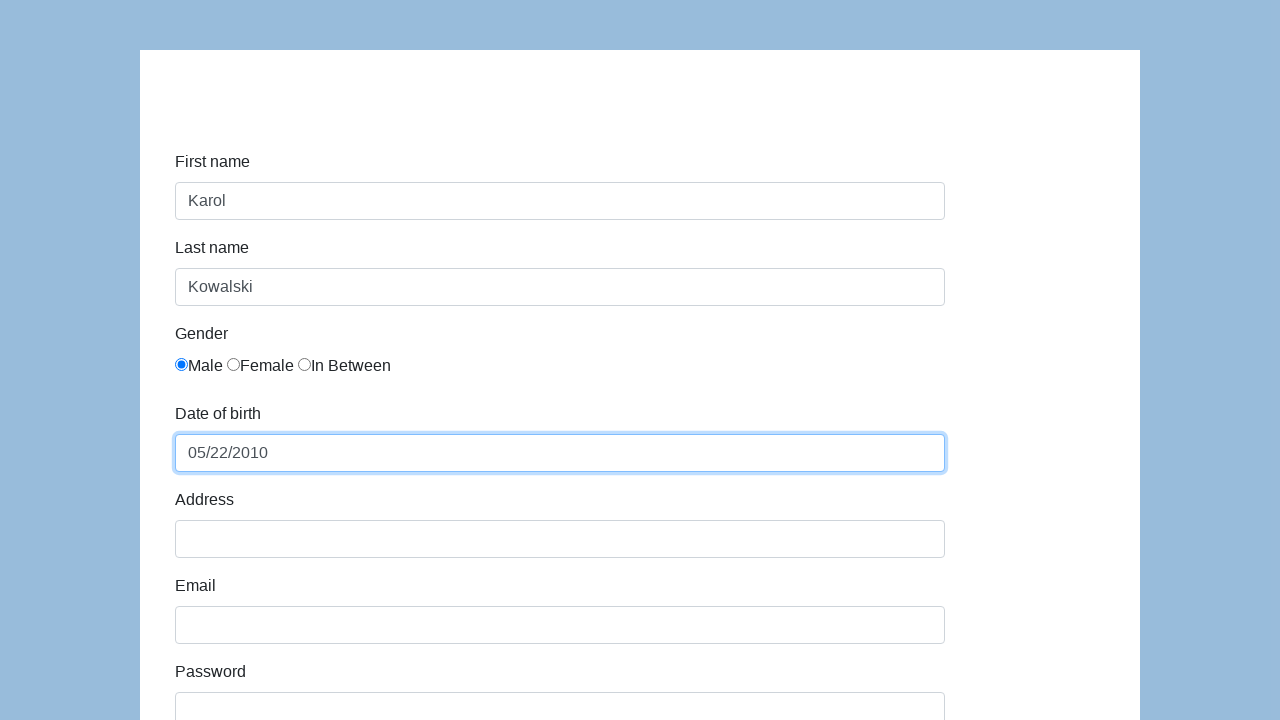

Clicked address field at (560, 539) on #address
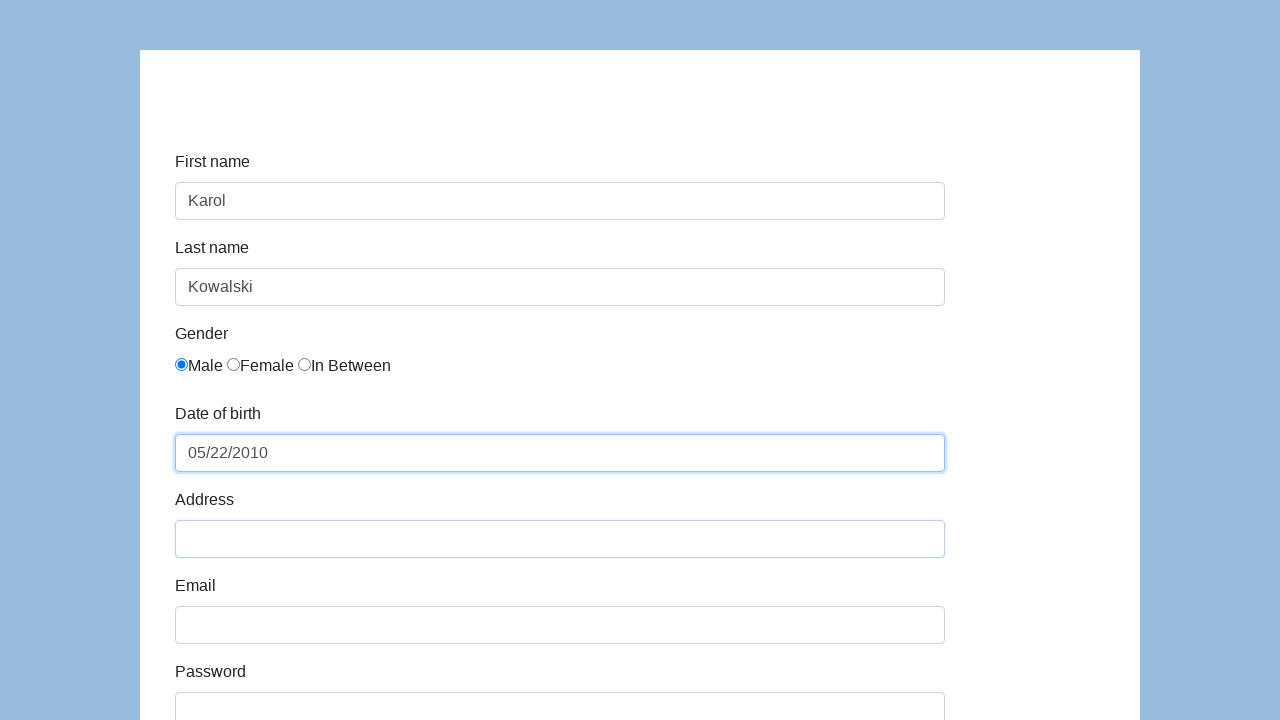

Filled address field with 'Prosta51' on #address
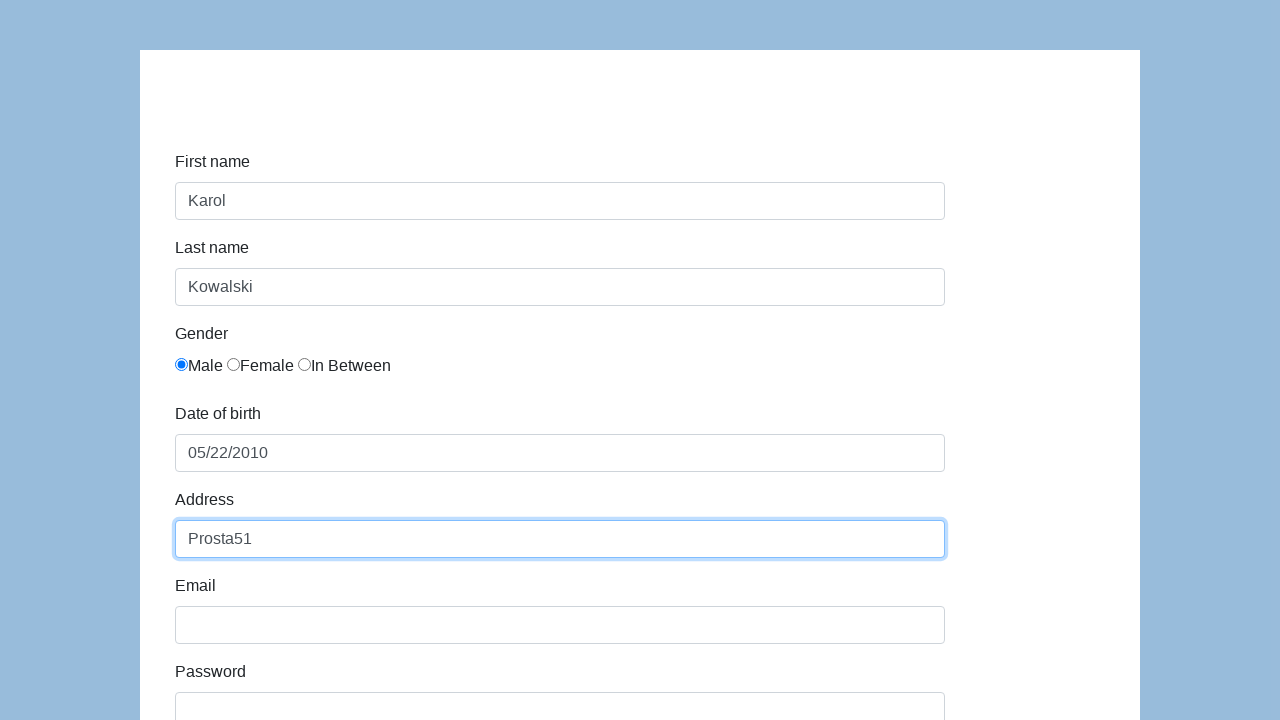

Clicked email field at (560, 625) on #email
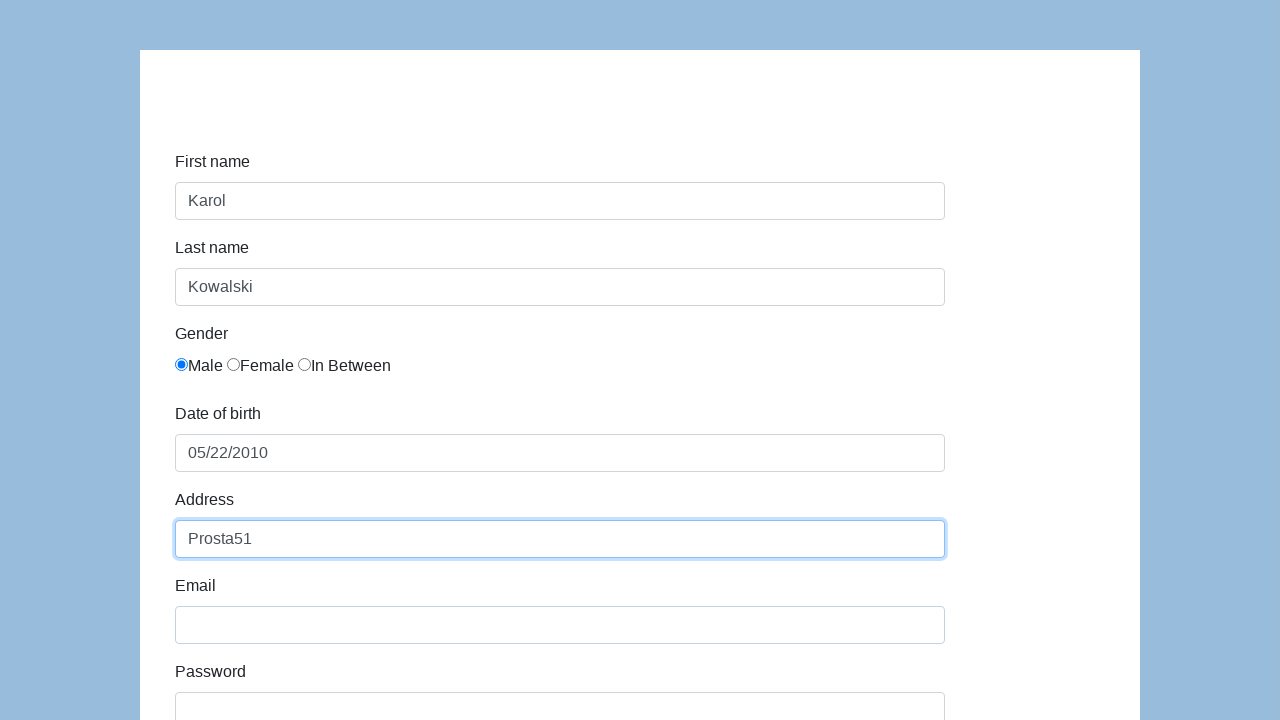

Filled email field with 'karol.kowalski@mailinator.com' on #email
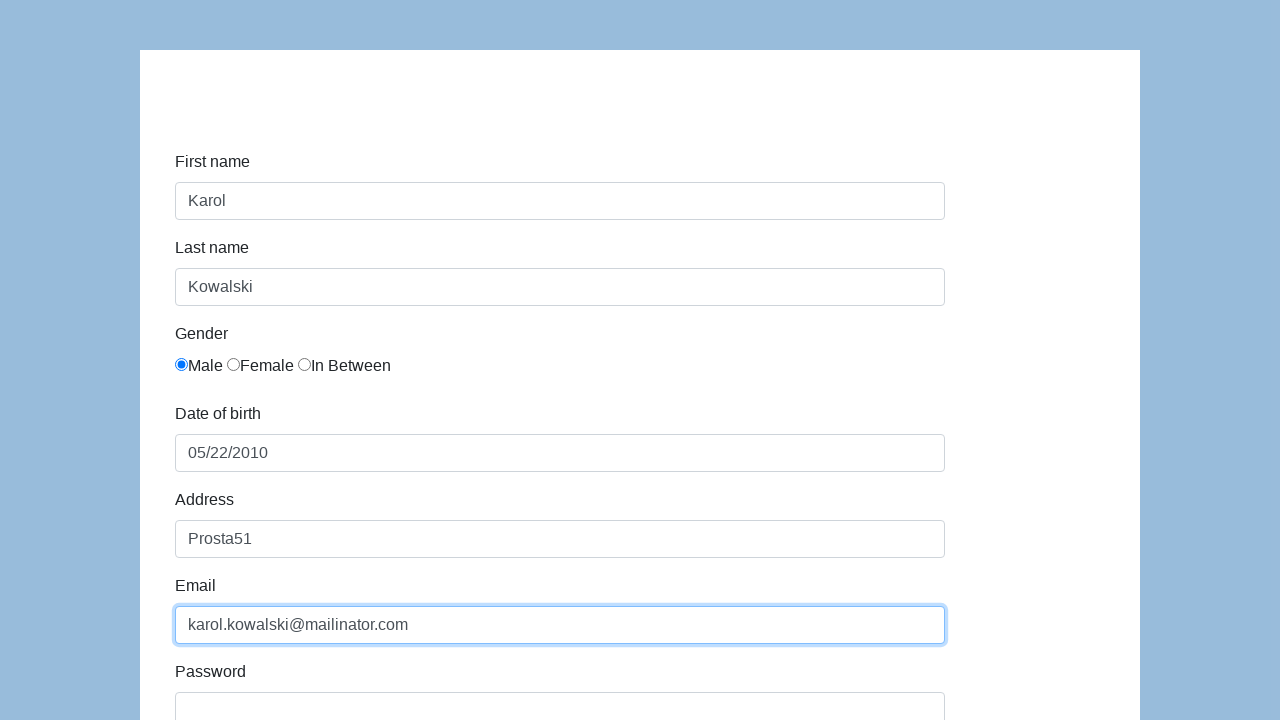

Clicked password field at (560, 701) on #password
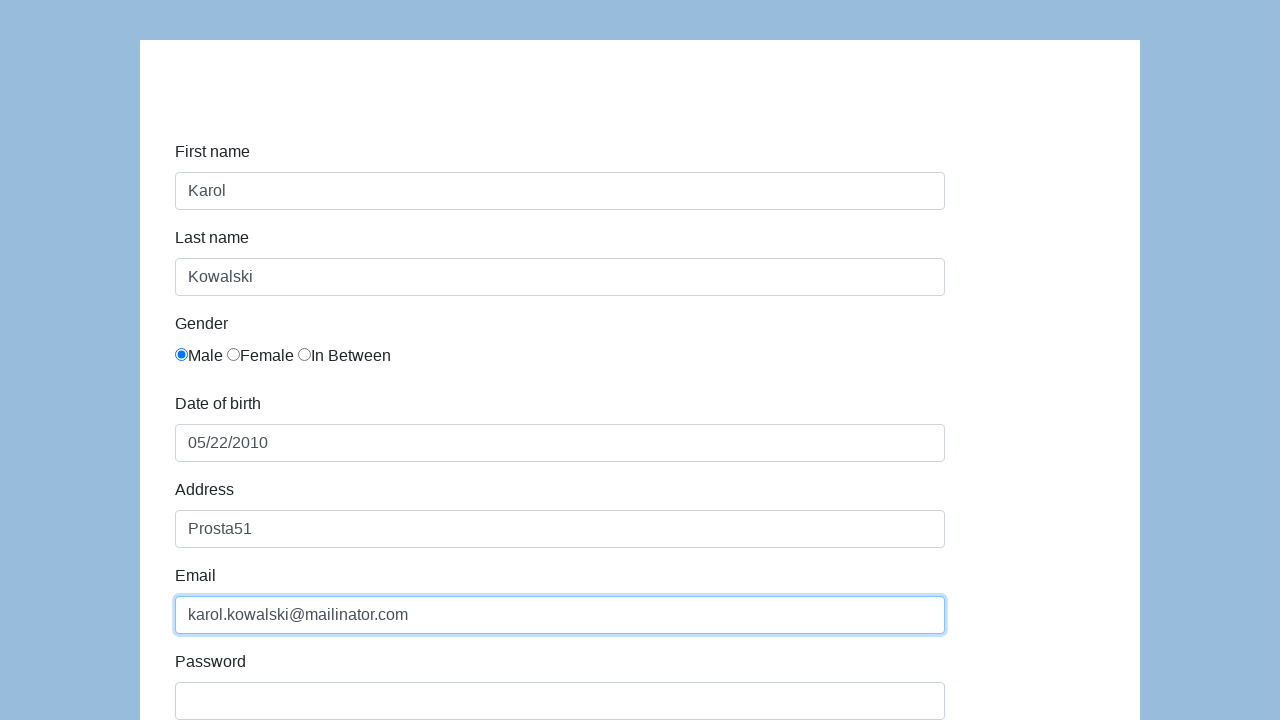

Filled password field with 'Pass123' on #password
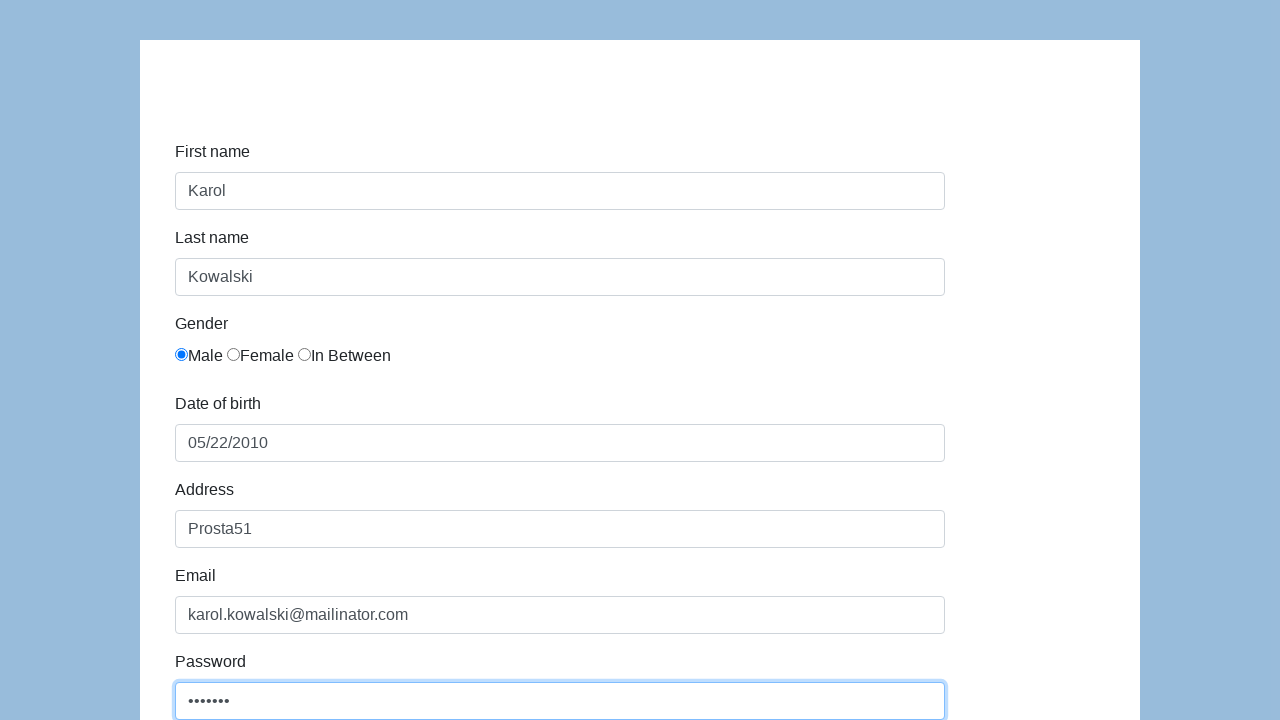

Clicked company field at (560, 360) on #company
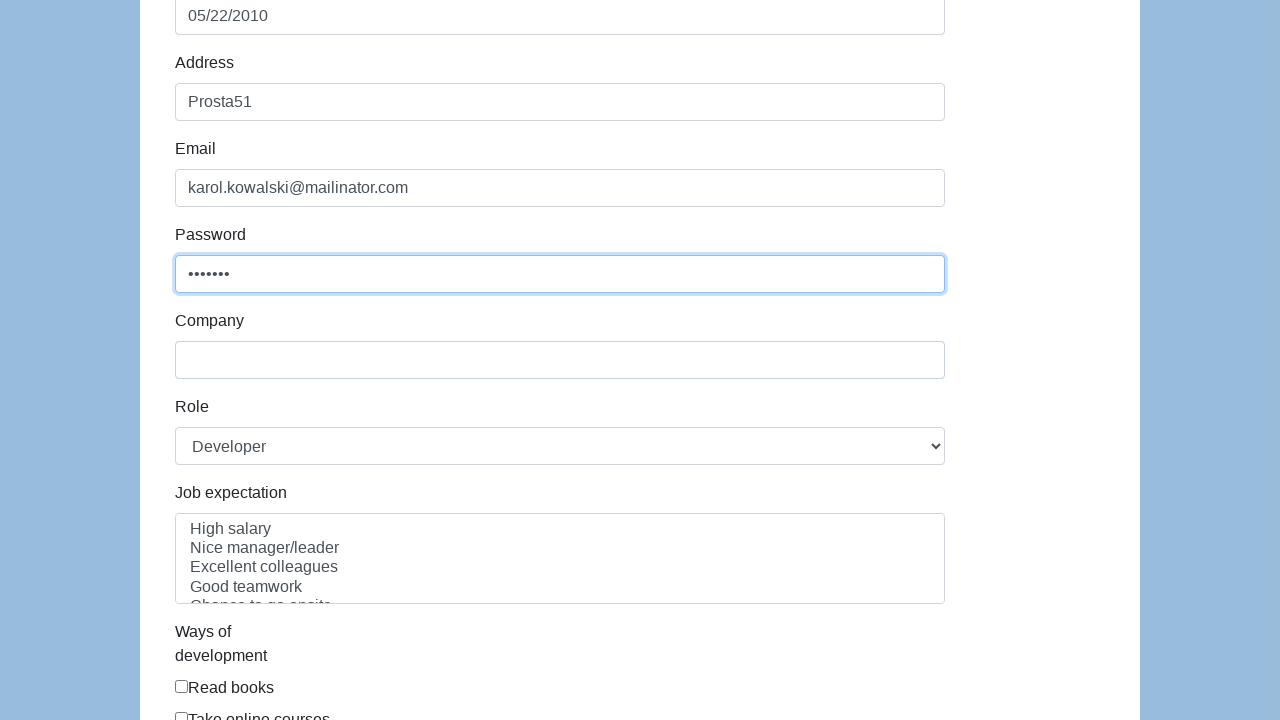

Filled company field with 'Coders Lab' on #company
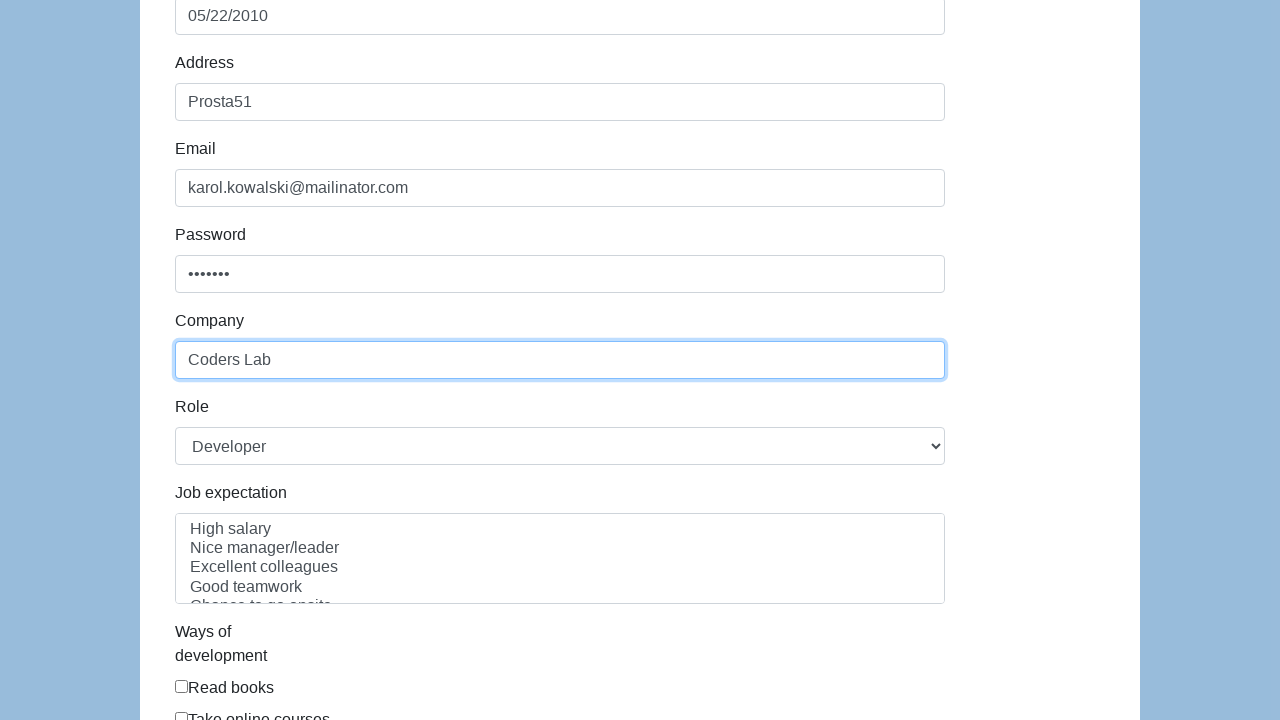

Clicked comment field at (560, 563) on #comment
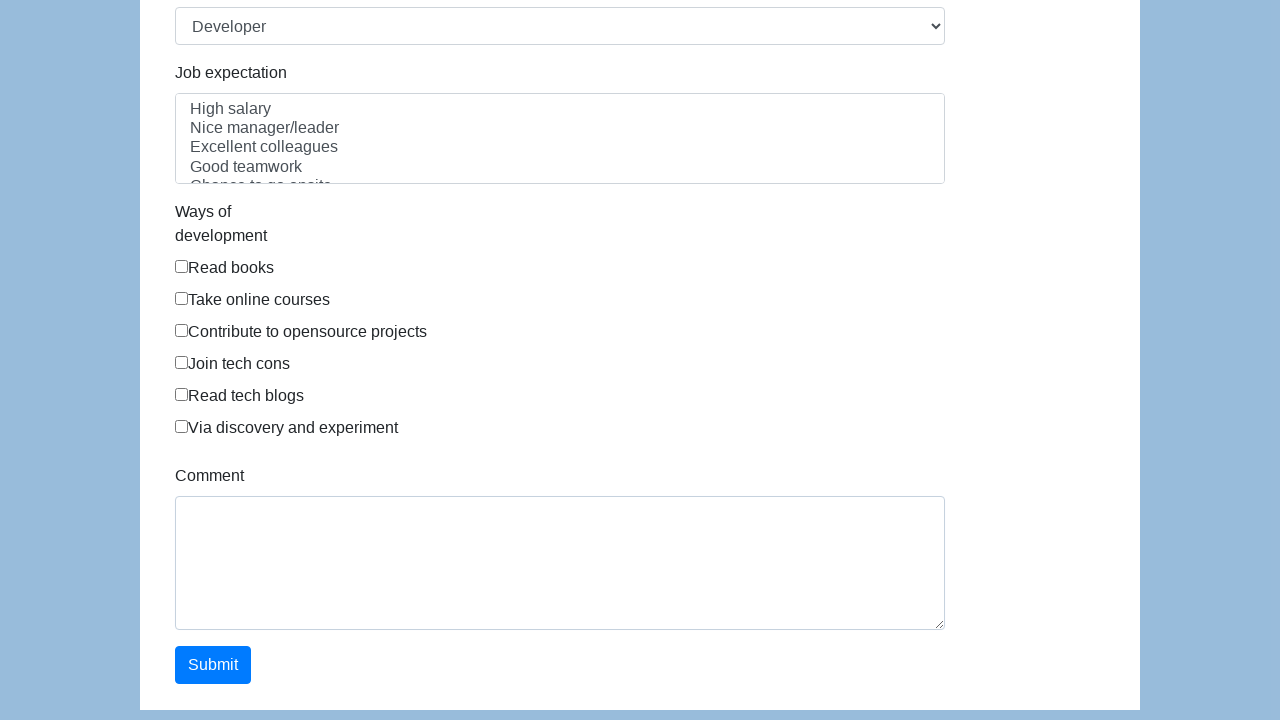

Filled comment field with 'To jest mój pierwszy automat testowy' on #comment
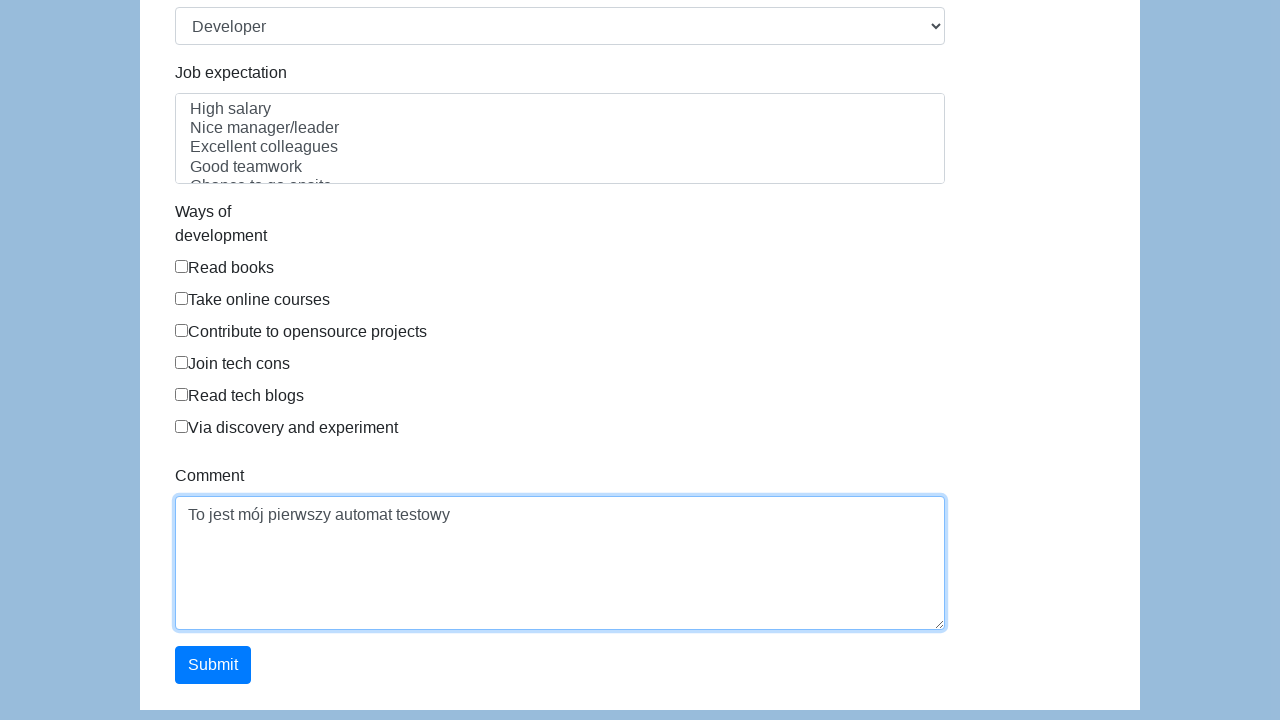

Selected 'QA' from role dropdown on #role
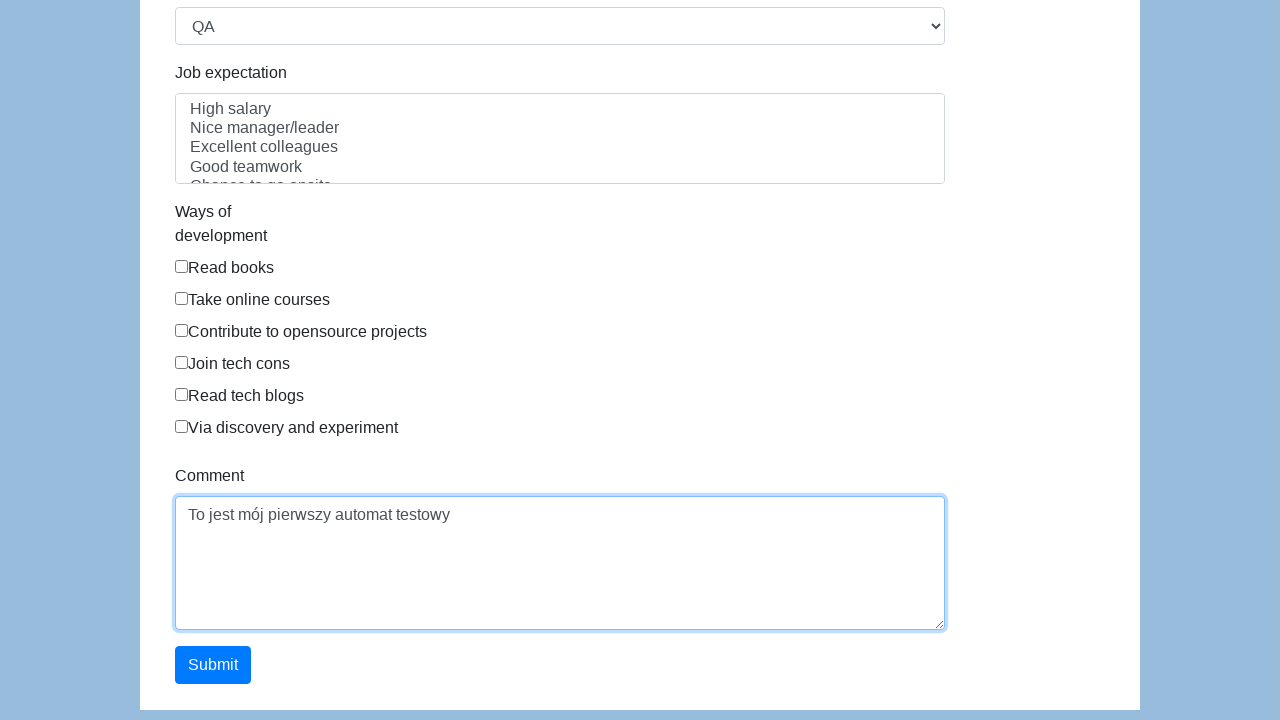

Clicked submit button to register user at (213, 665) on #submit
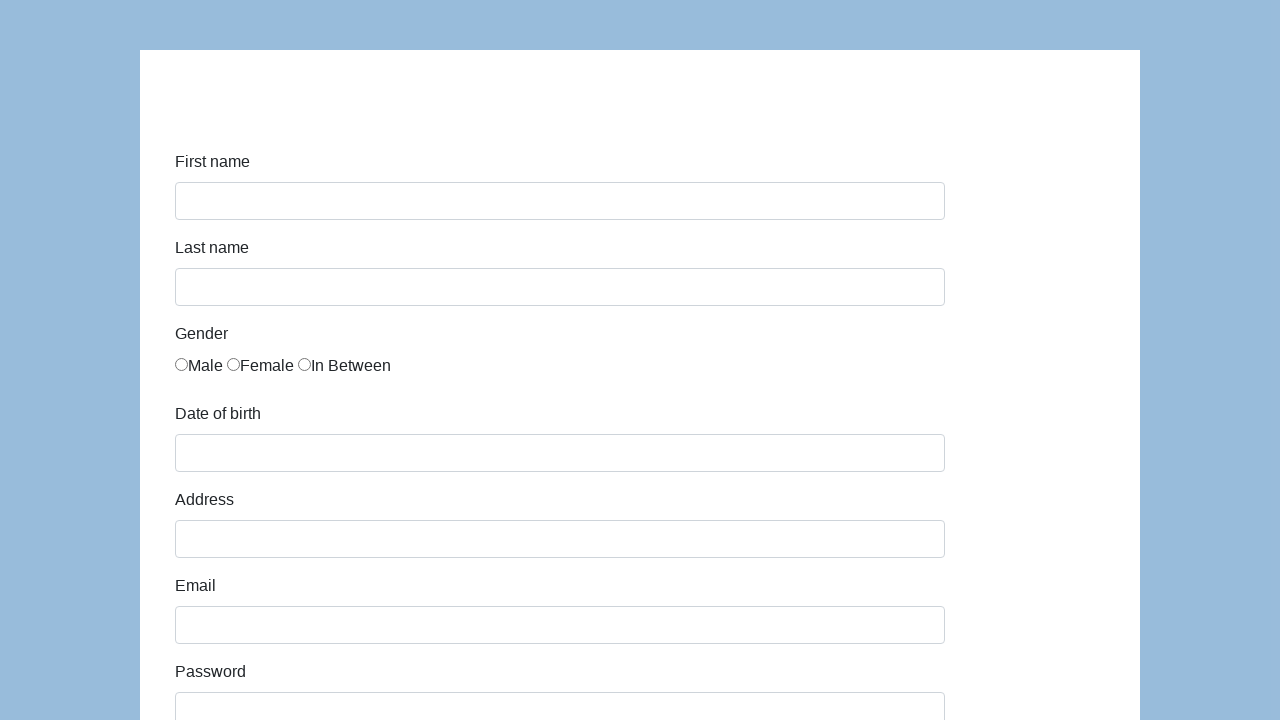

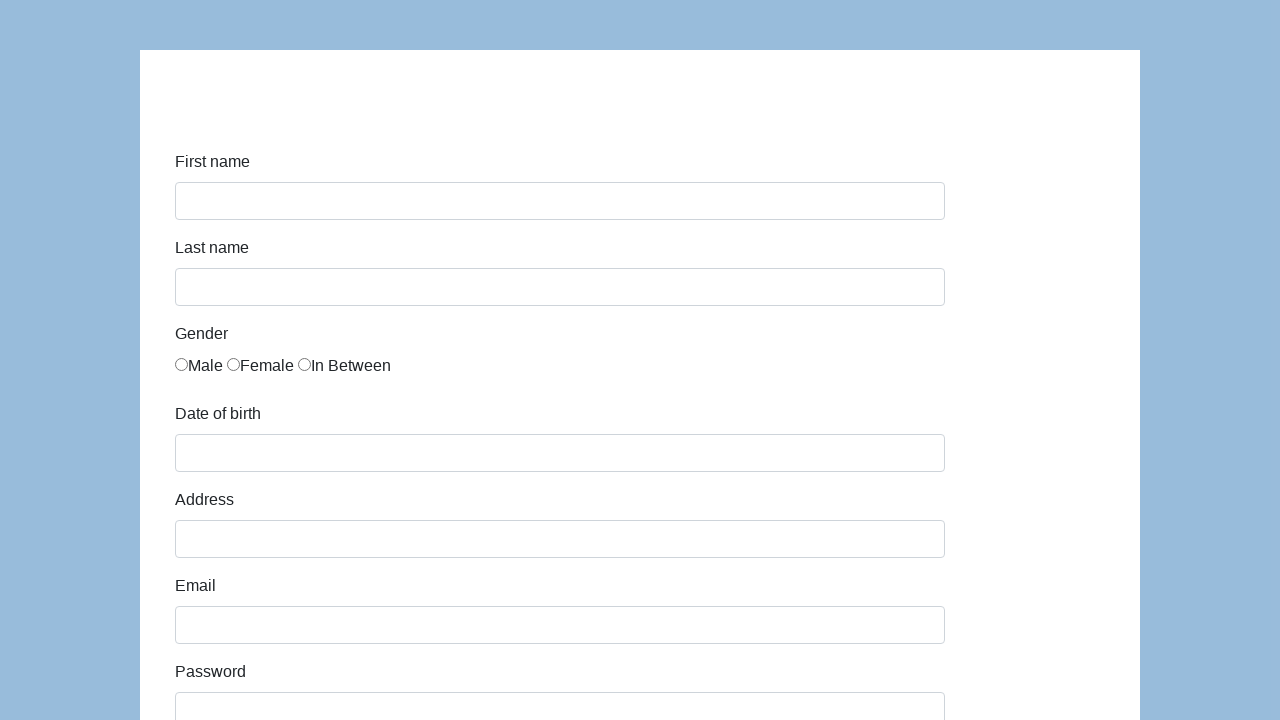